Tests checkbox handling by selecting all checkboxes in the checkbox example section of the practice page

Starting URL: https://rahulshettyacademy.com/AutomationPractice/

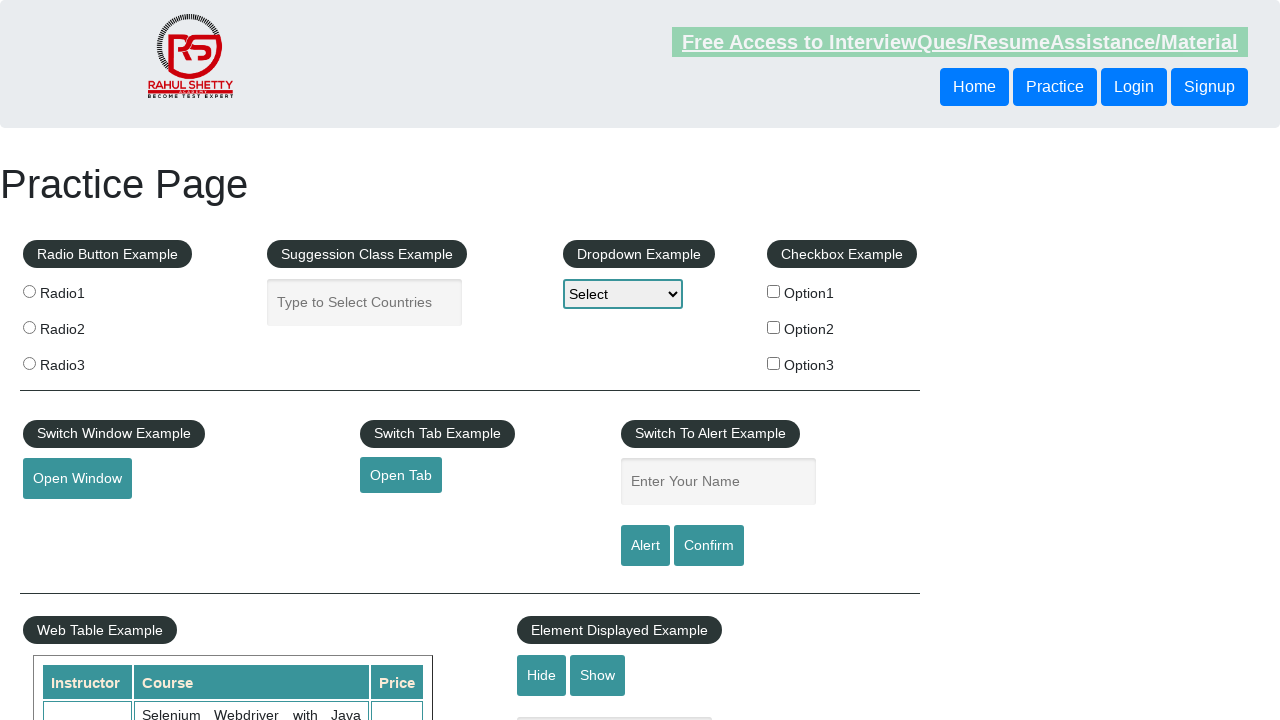

Located all checkboxes in the checkbox example section
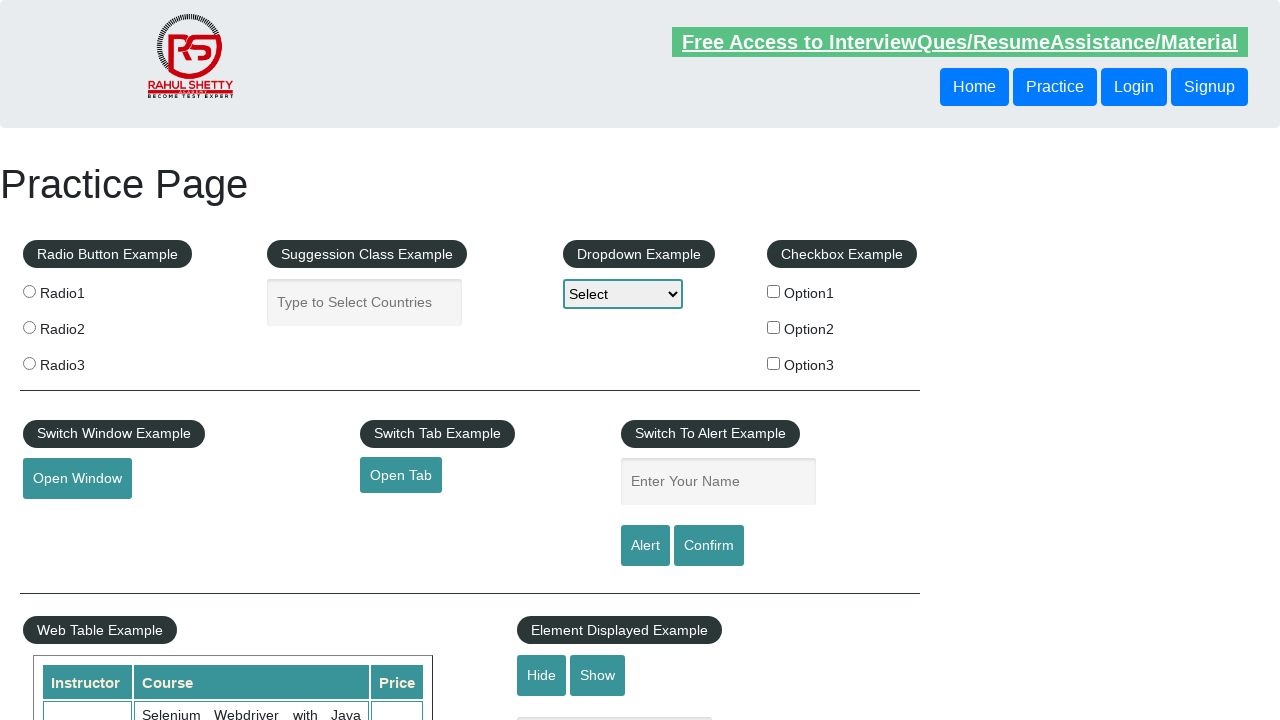

Clicked a checkbox in the checkbox example section at (774, 291) on xpath=//div[@id='checkbox-example']//label/input >> nth=0
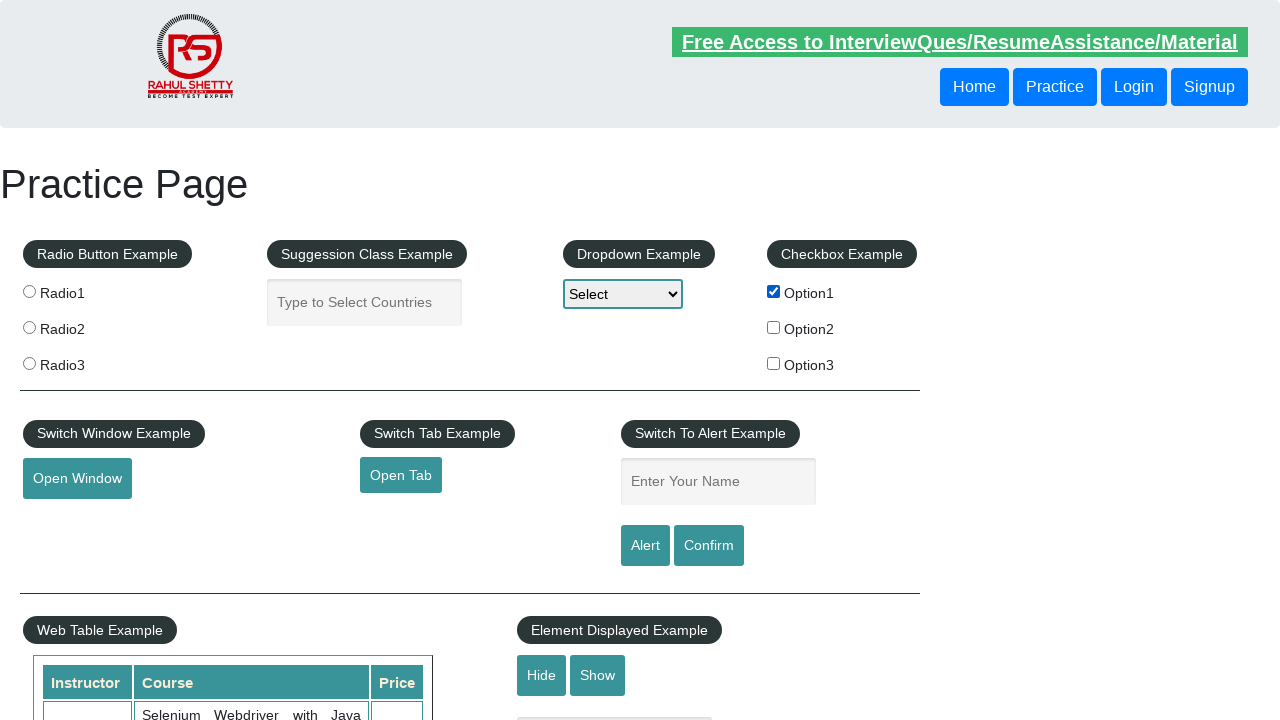

Clicked a checkbox in the checkbox example section at (774, 327) on xpath=//div[@id='checkbox-example']//label/input >> nth=1
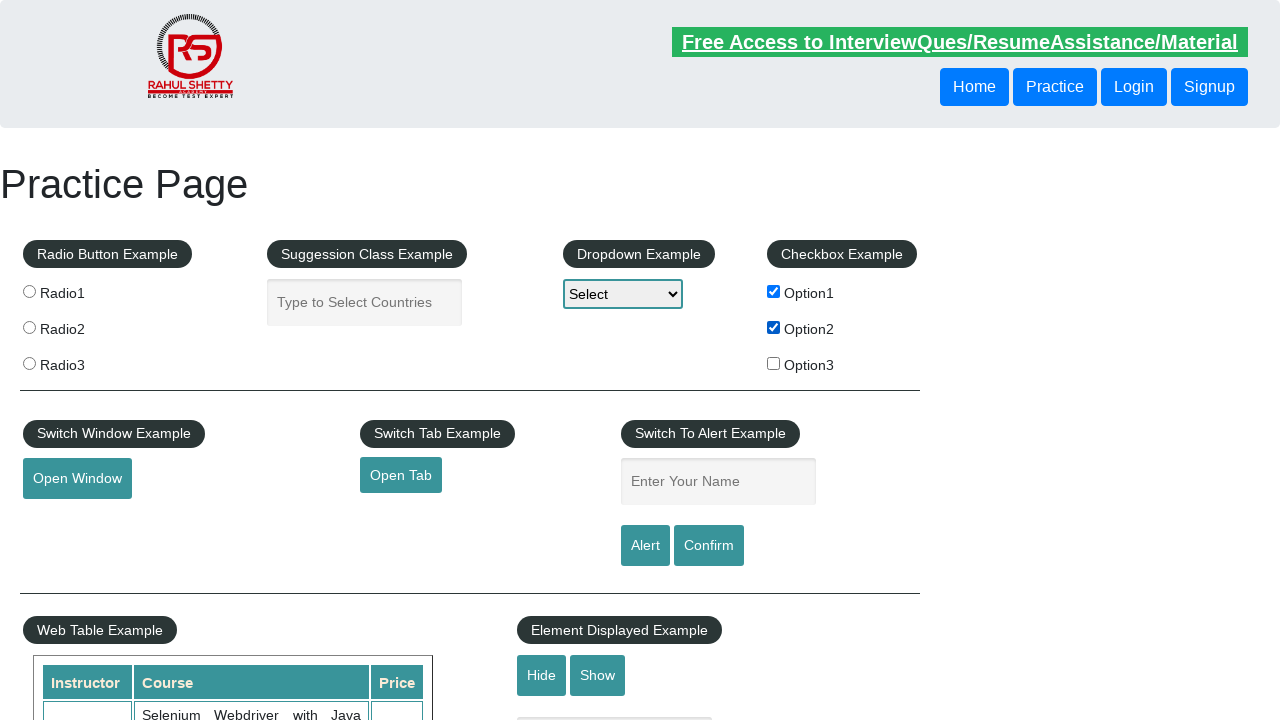

Clicked a checkbox in the checkbox example section at (774, 363) on xpath=//div[@id='checkbox-example']//label/input >> nth=2
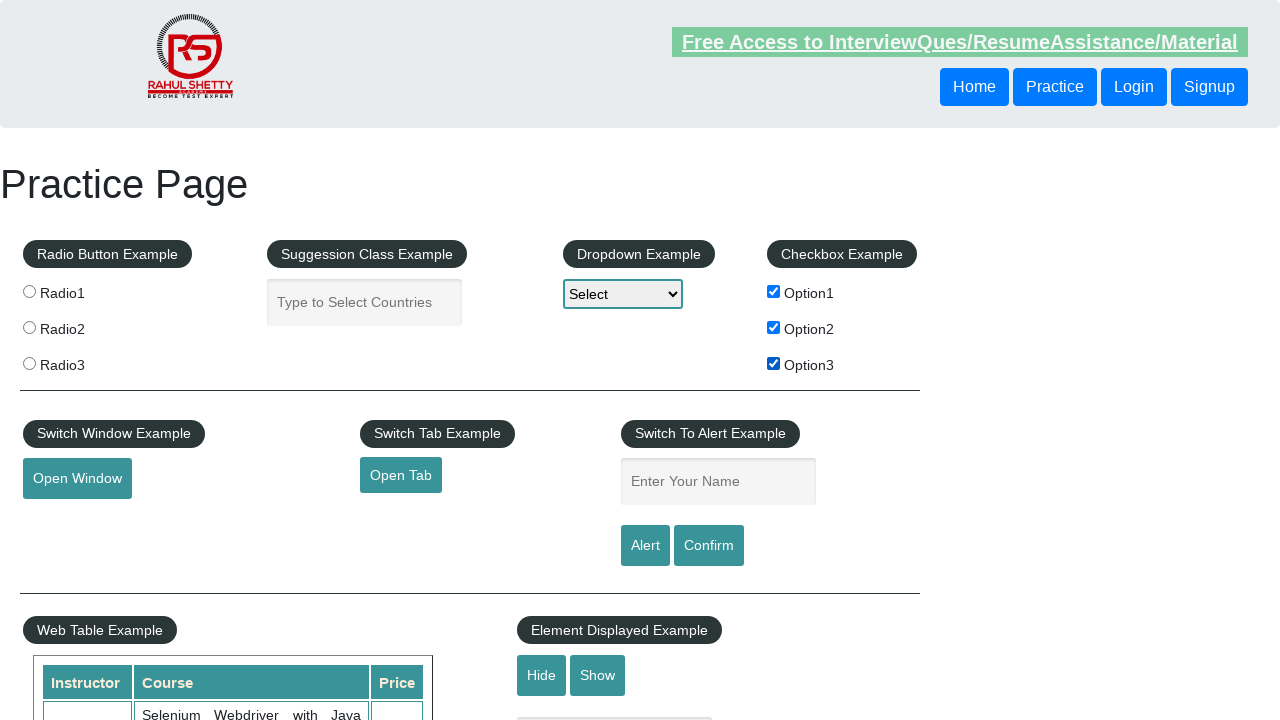

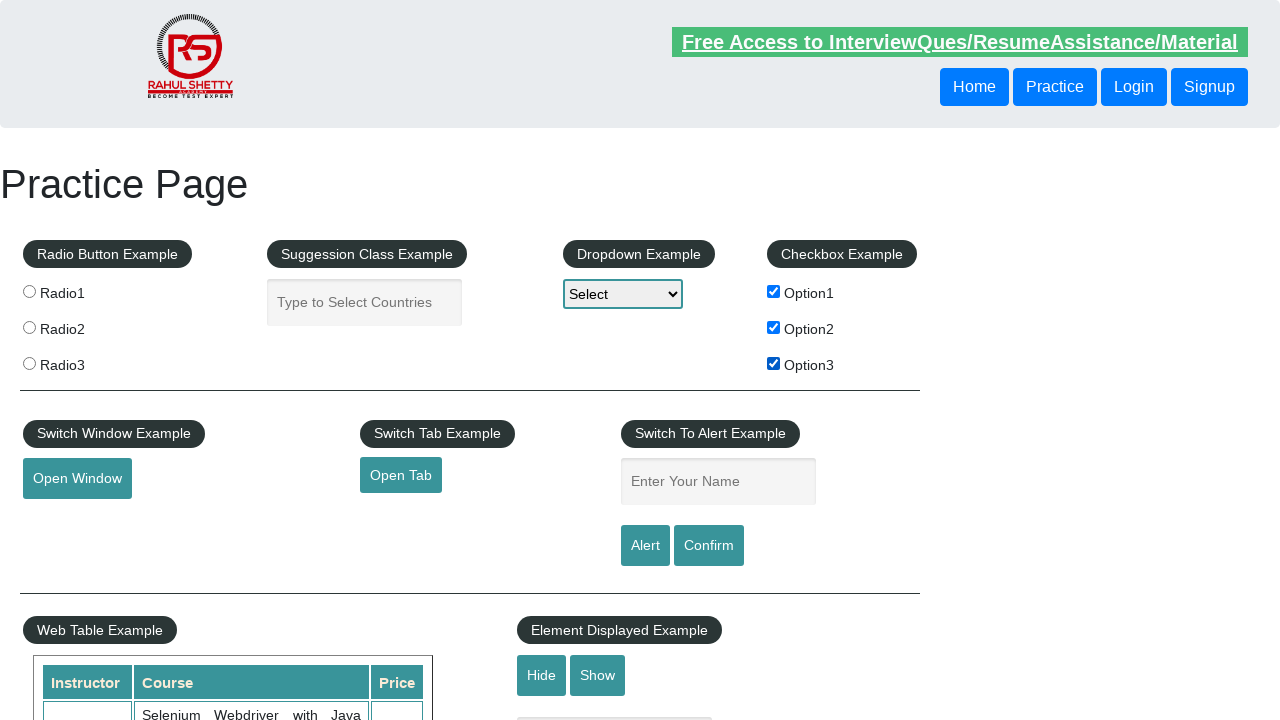